Navigates to a page, finds and clicks a link with a specific mathematical text, then fills out and submits a form with personal information

Starting URL: http://suninjuly.github.io/find_link_text

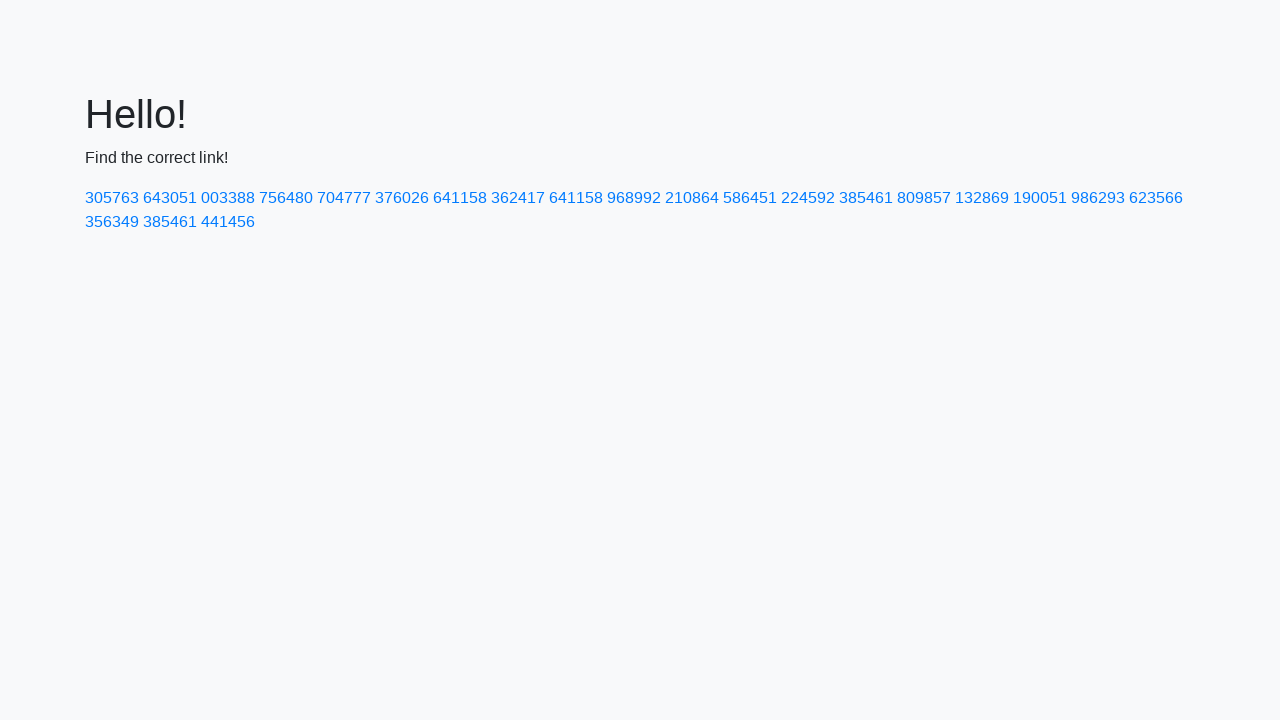

Clicked link with mathematical text: 224592 at (808, 198) on text=224592
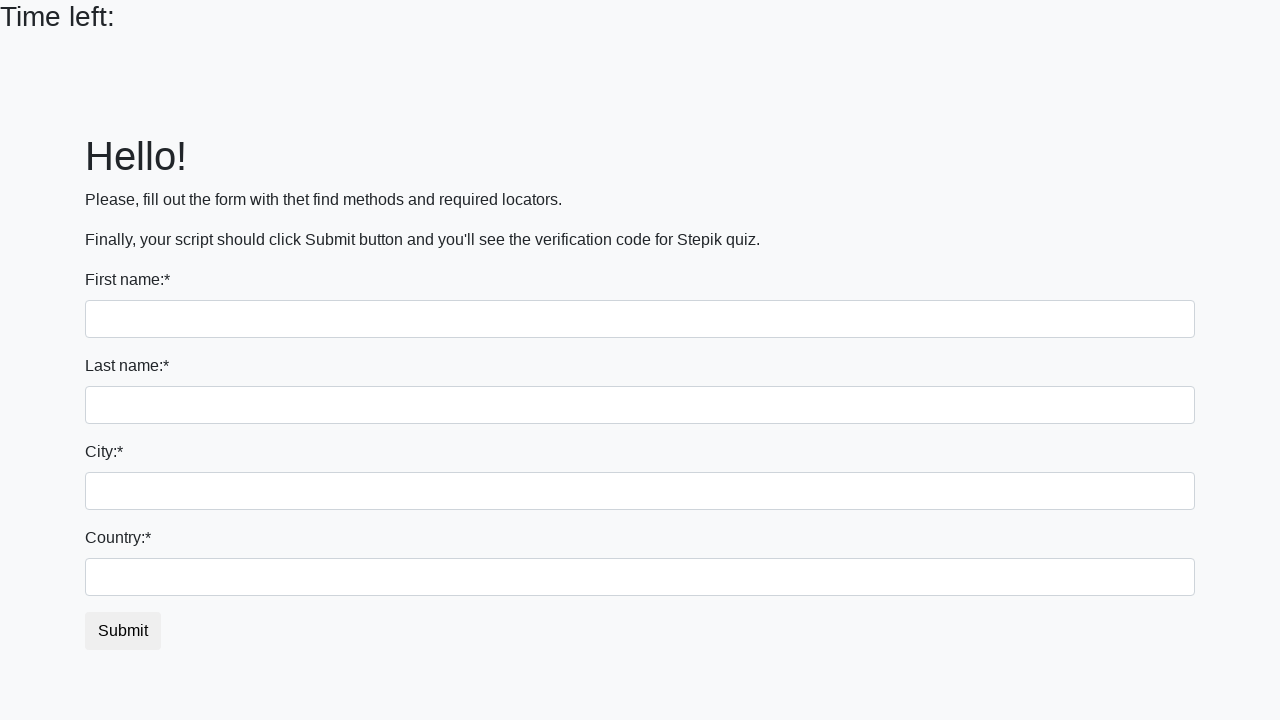

Filled first name field with 'Ivan' on input[name='first_name']
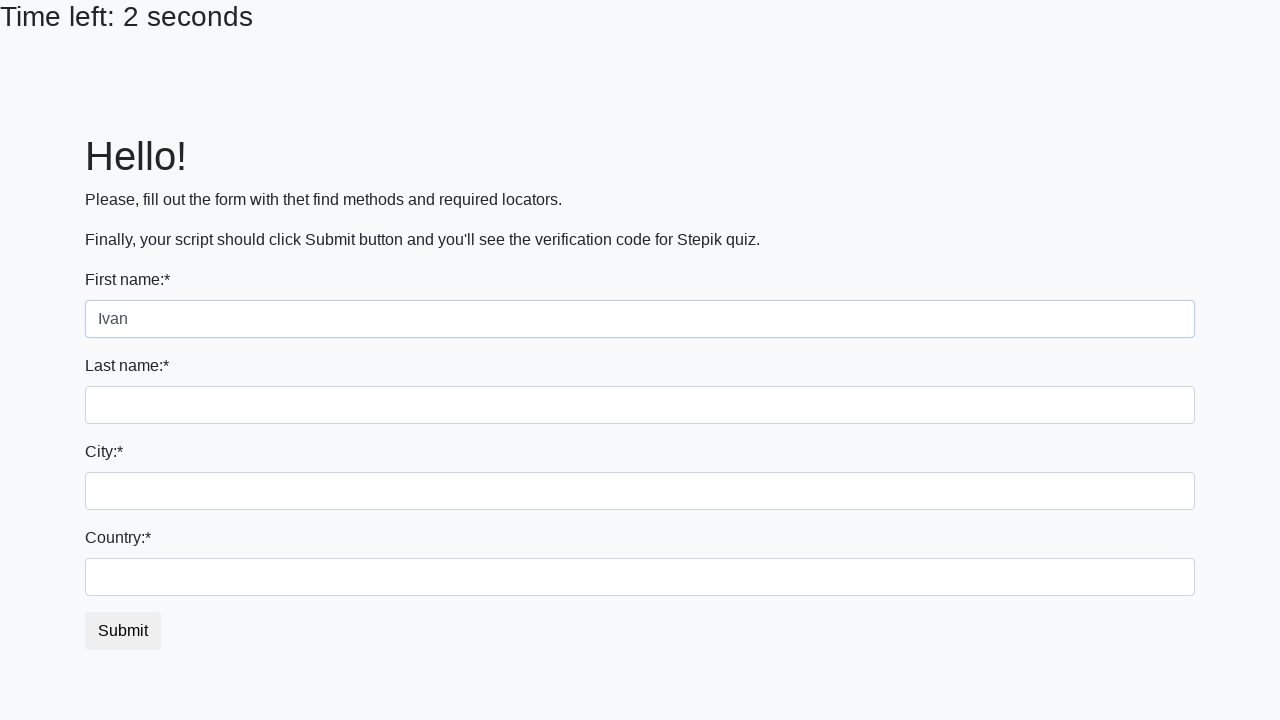

Filled last name field with 'Petrov' on input[name='last_name']
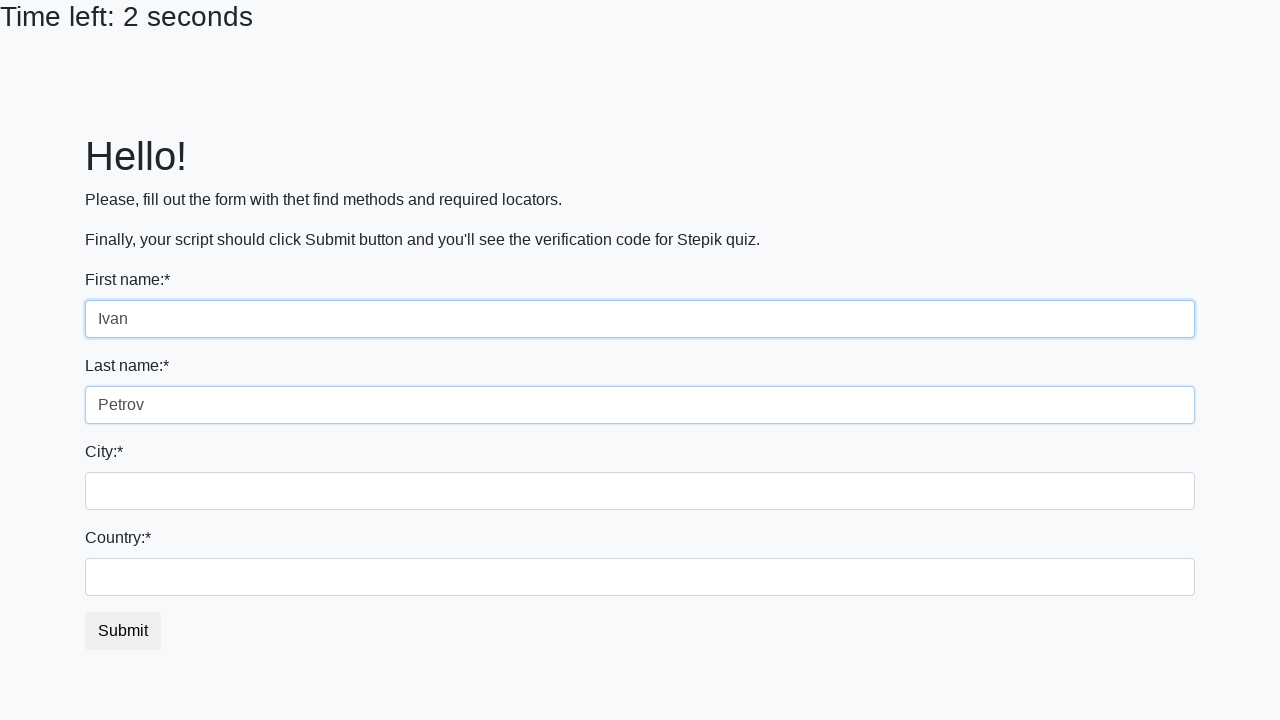

Filled city field with 'Smolensk' on input.city
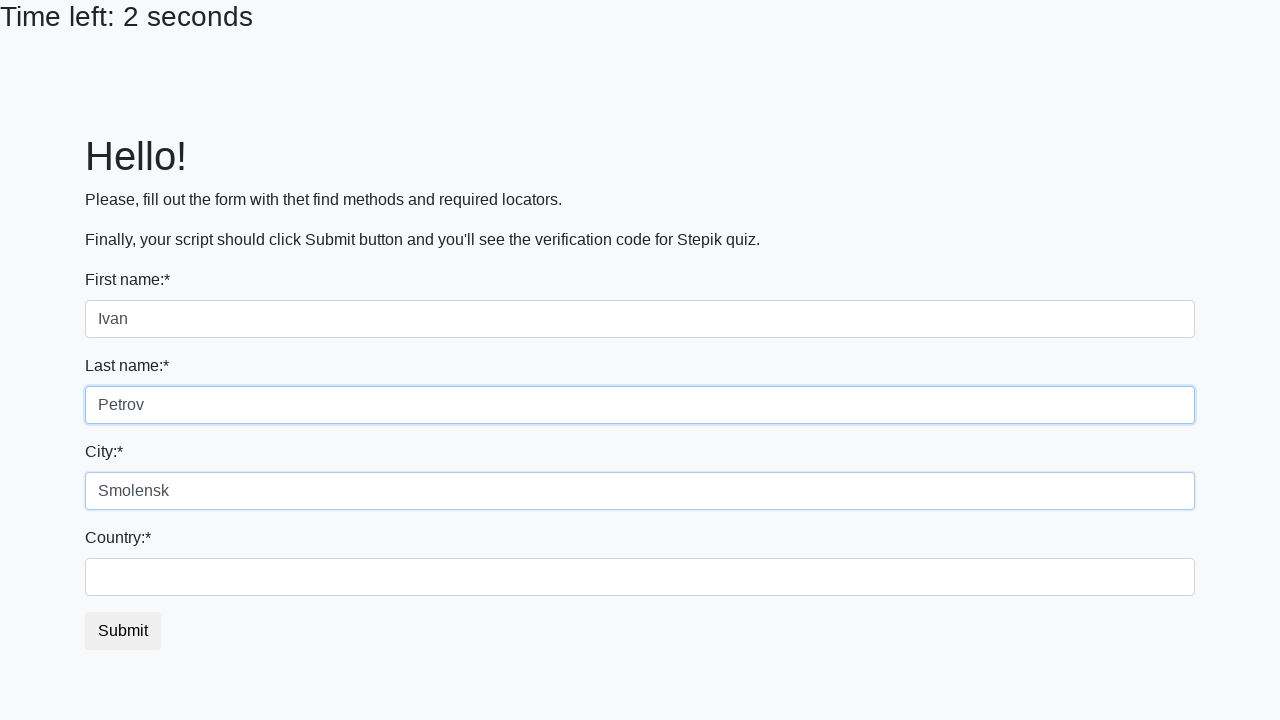

Filled country field with 'Russia' on #country
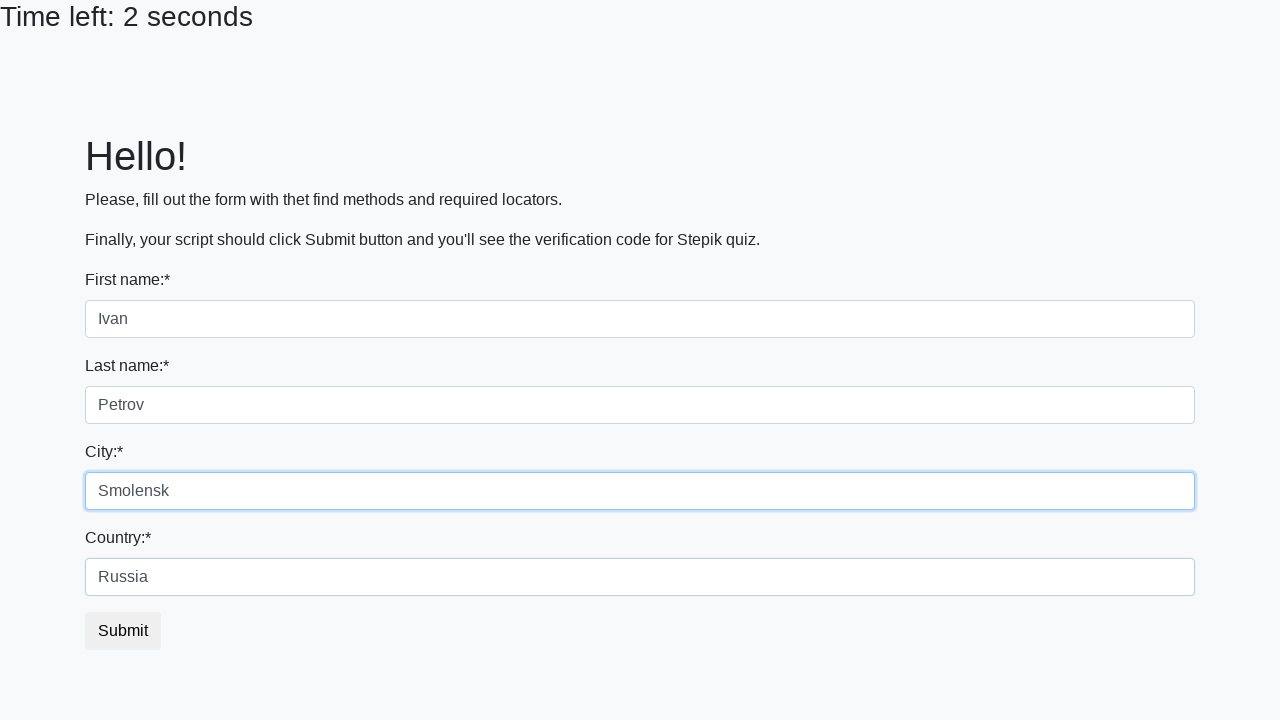

Clicked submit button to submit the form at (123, 631) on button.btn
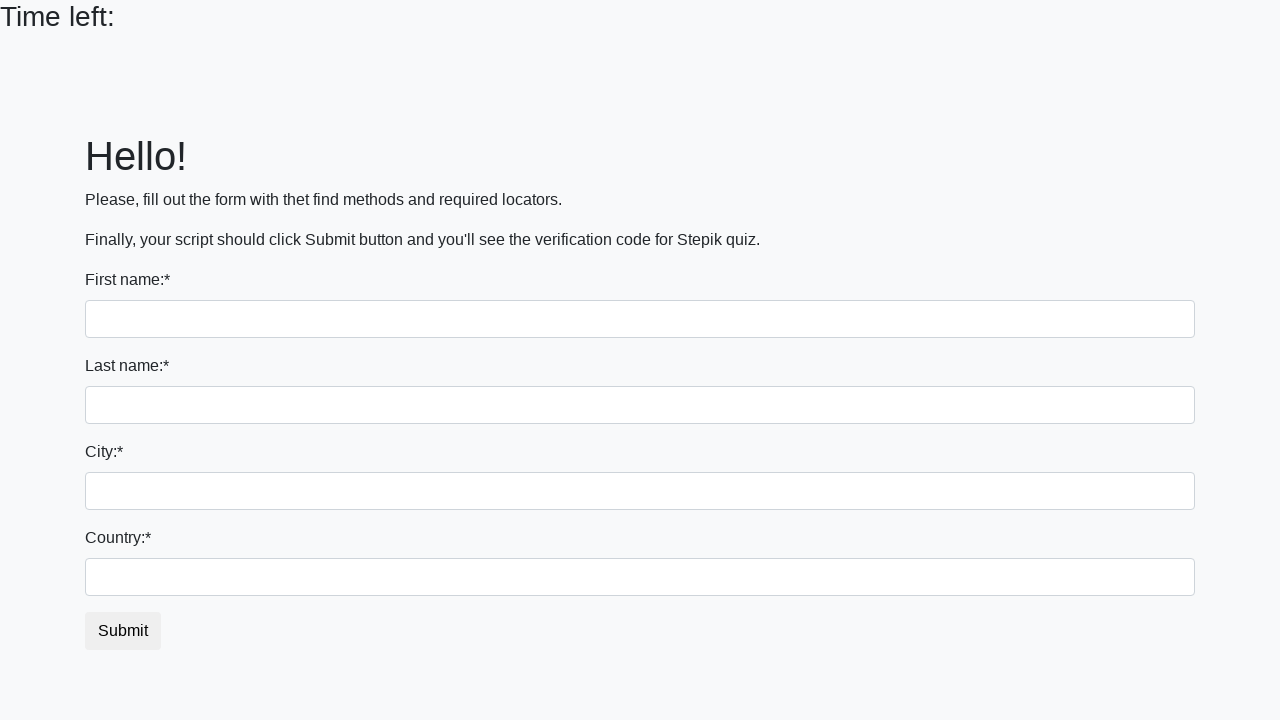

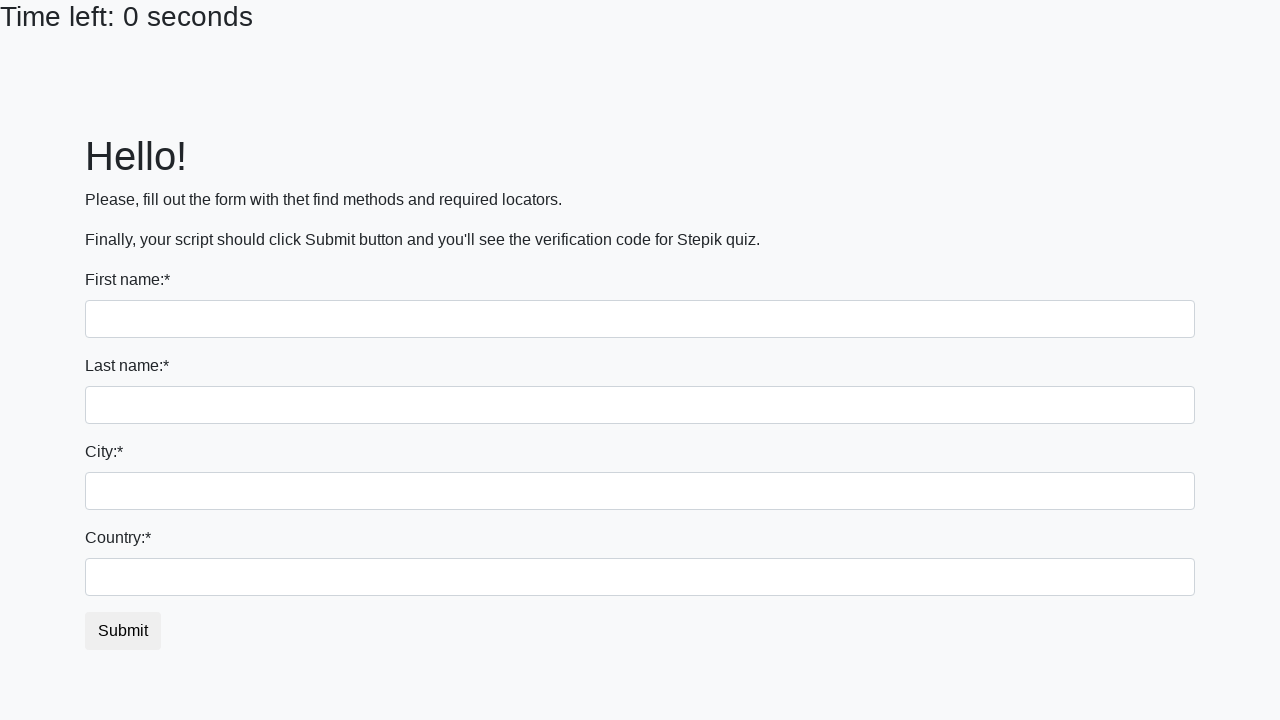